Tests a math calculation form by reading two numbers from the page, calculating their sum, and selecting the result from a dropdown menu

Starting URL: https://suninjuly.github.io/selects1.html

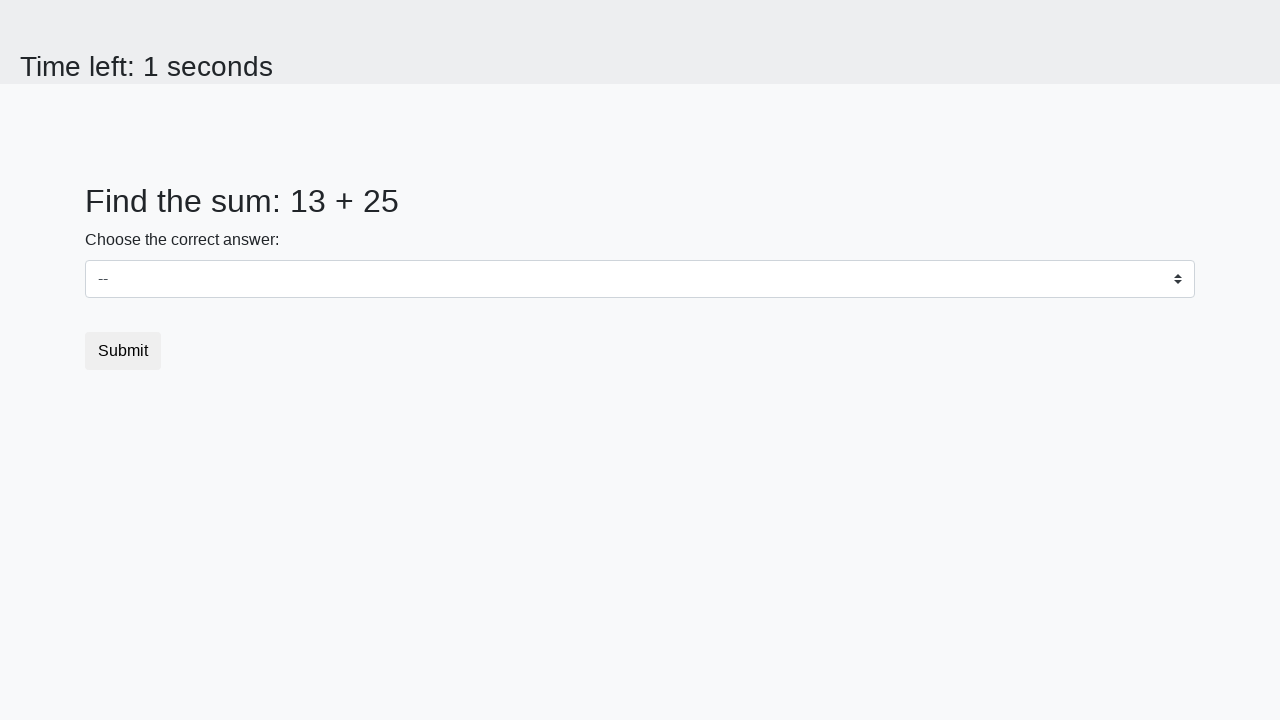

Read first number from #num1 element
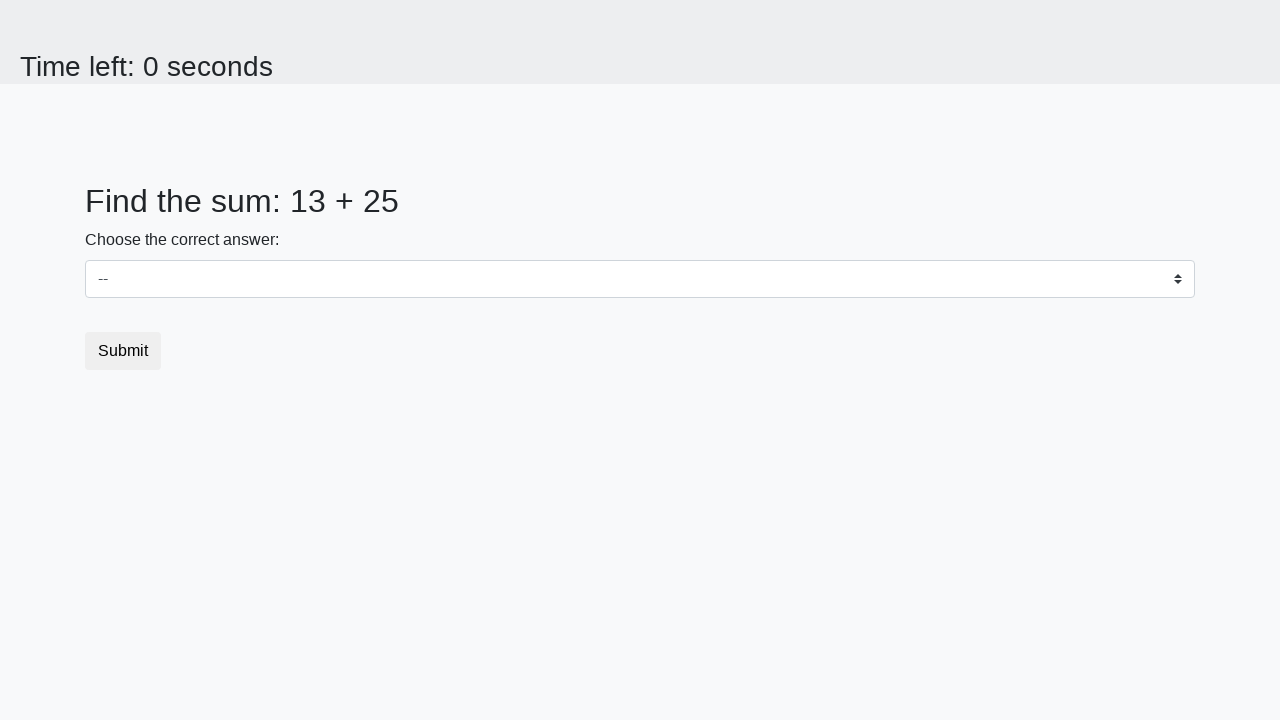

Read second number from #num2 element
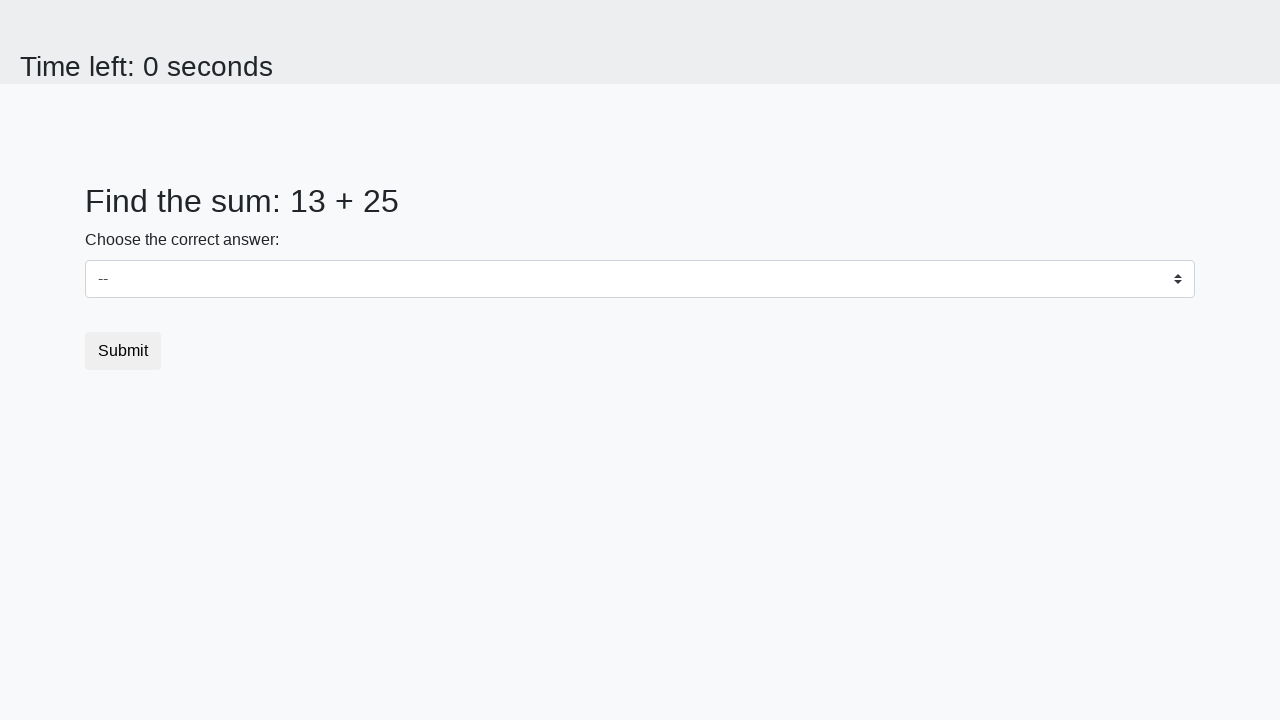

Calculated sum: 13 + 25 = 38
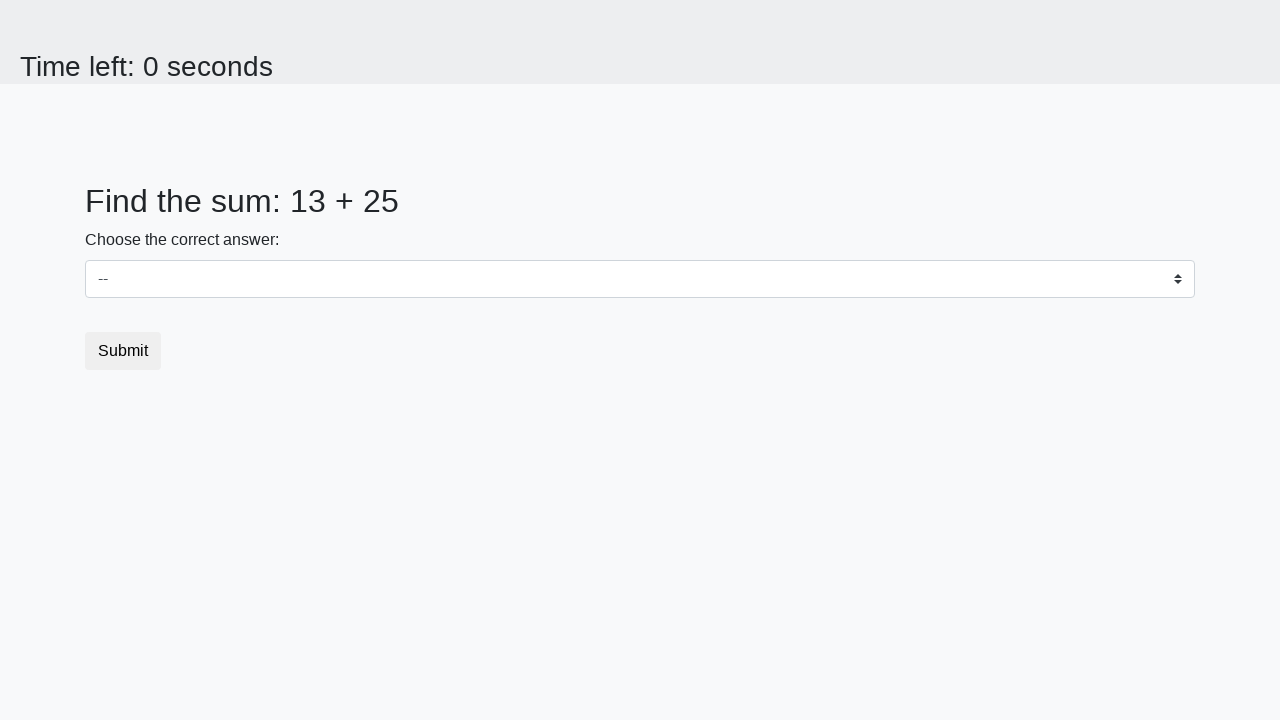

Selected result '38' from dropdown menu on #dropdown
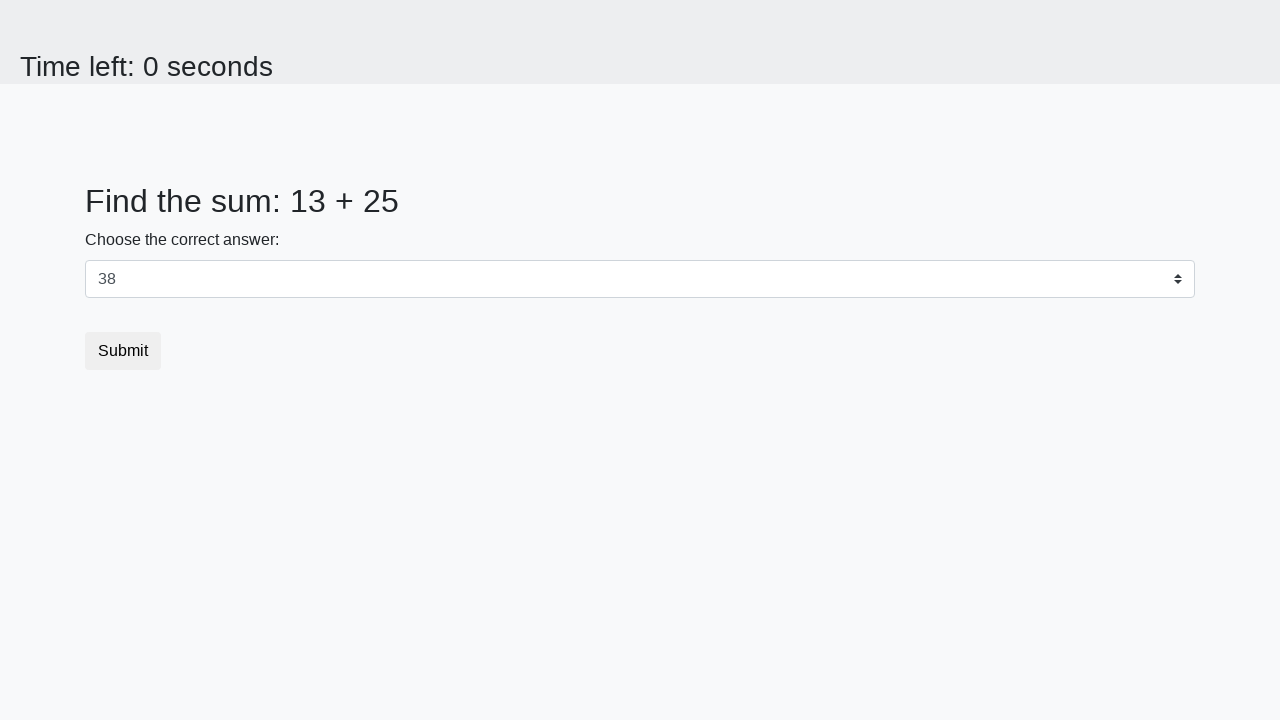

Clicked submit button to submit the form at (123, 351) on button.btn
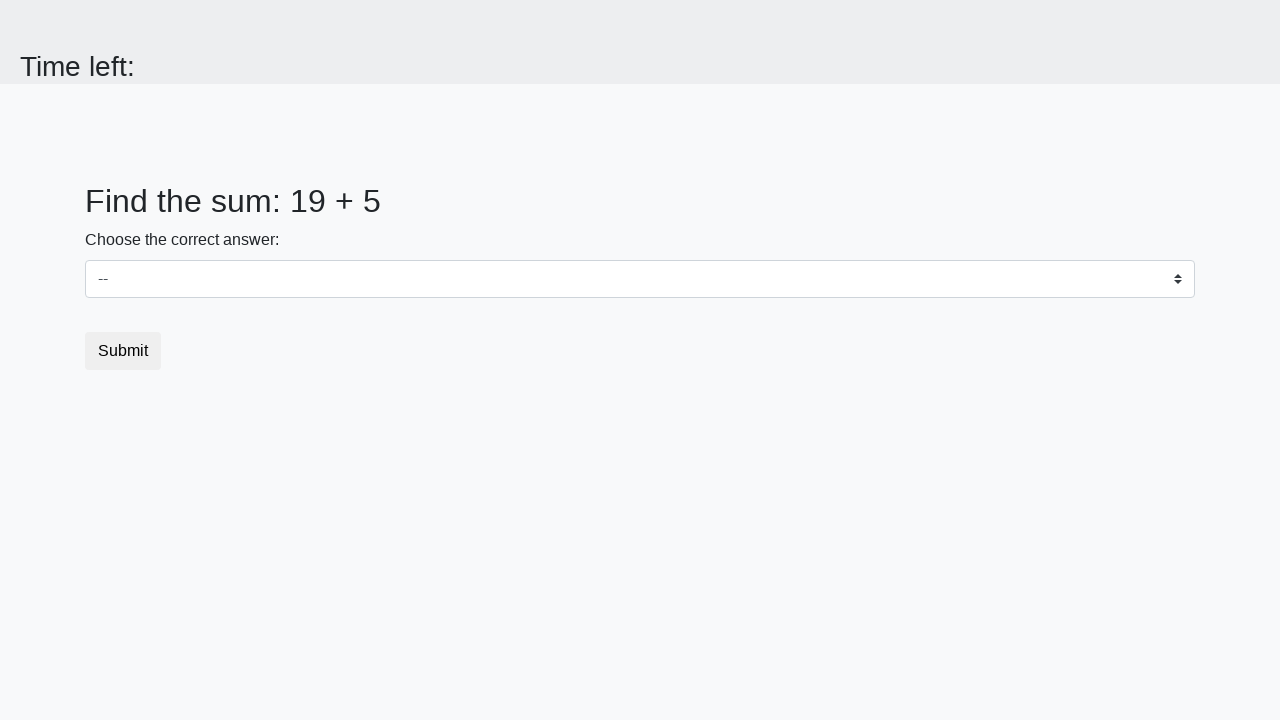

Waited 1000ms for result page to load
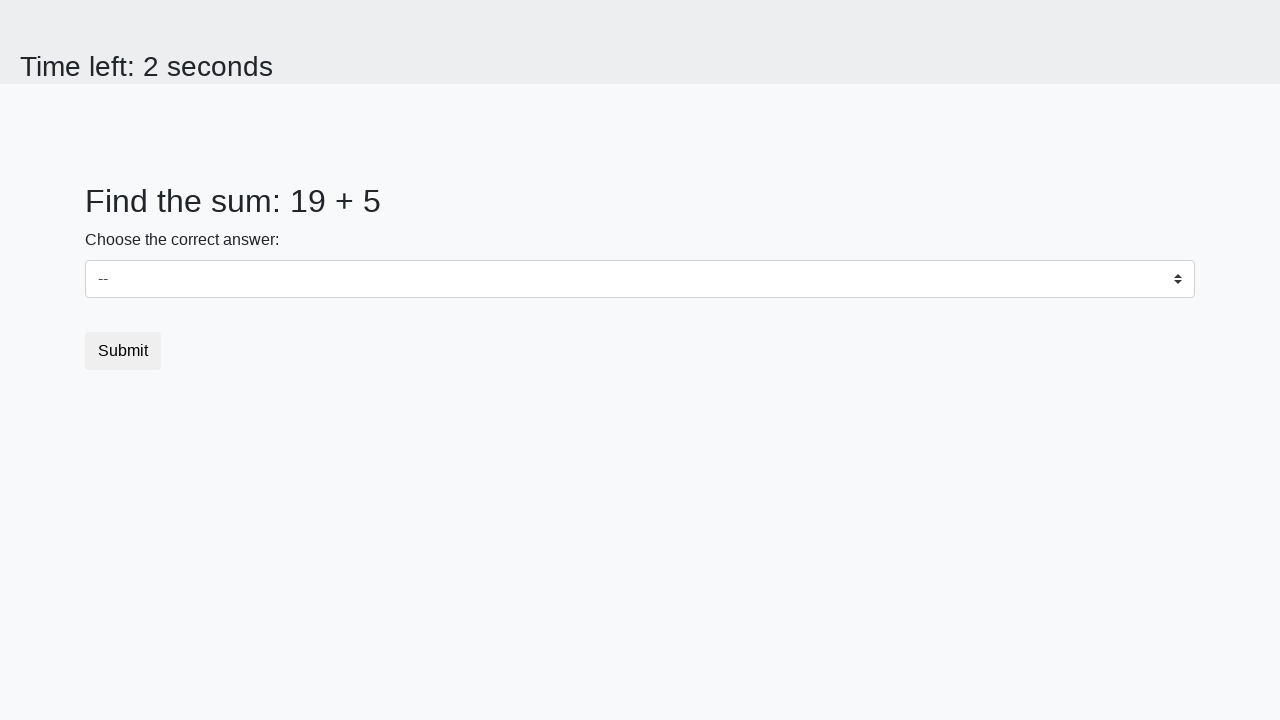

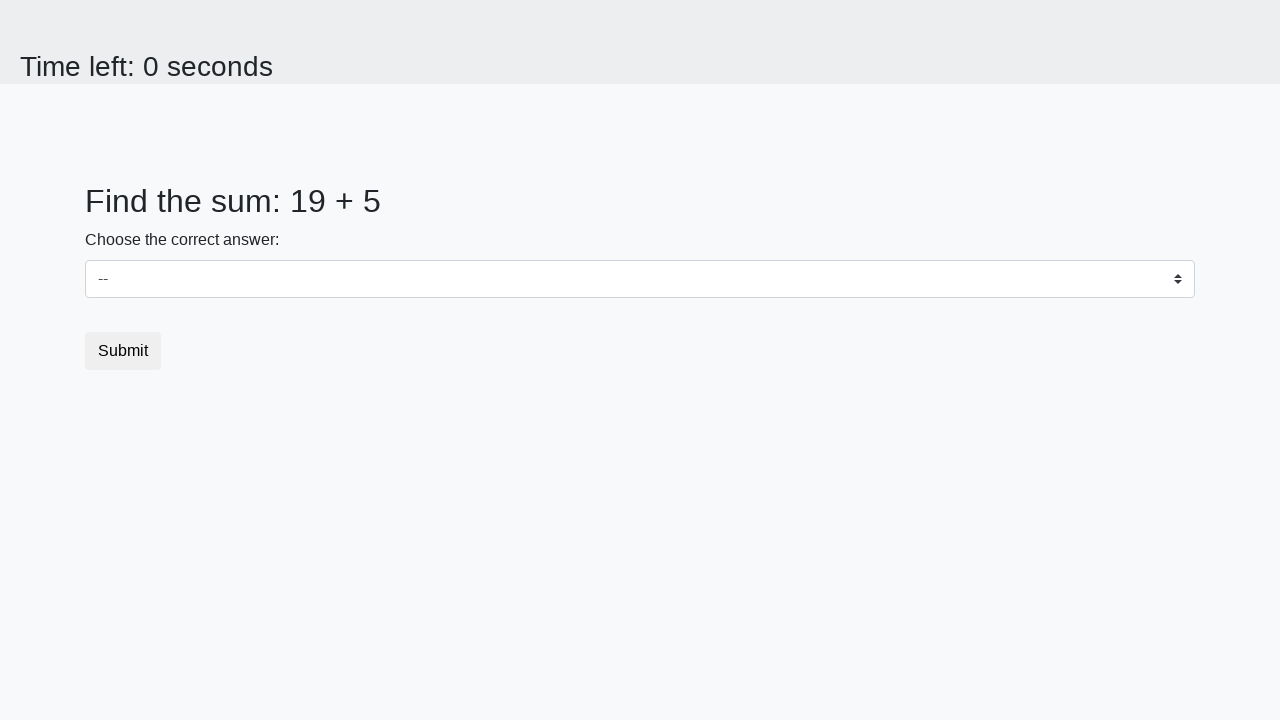